Tests adding specific products (Cucumber, Carrot, Beetroot) to a shopping cart on an e-commerce practice site by finding products by name and clicking their ADD TO CART buttons.

Starting URL: https://rahulshettyacademy.com/seleniumPractise/#/

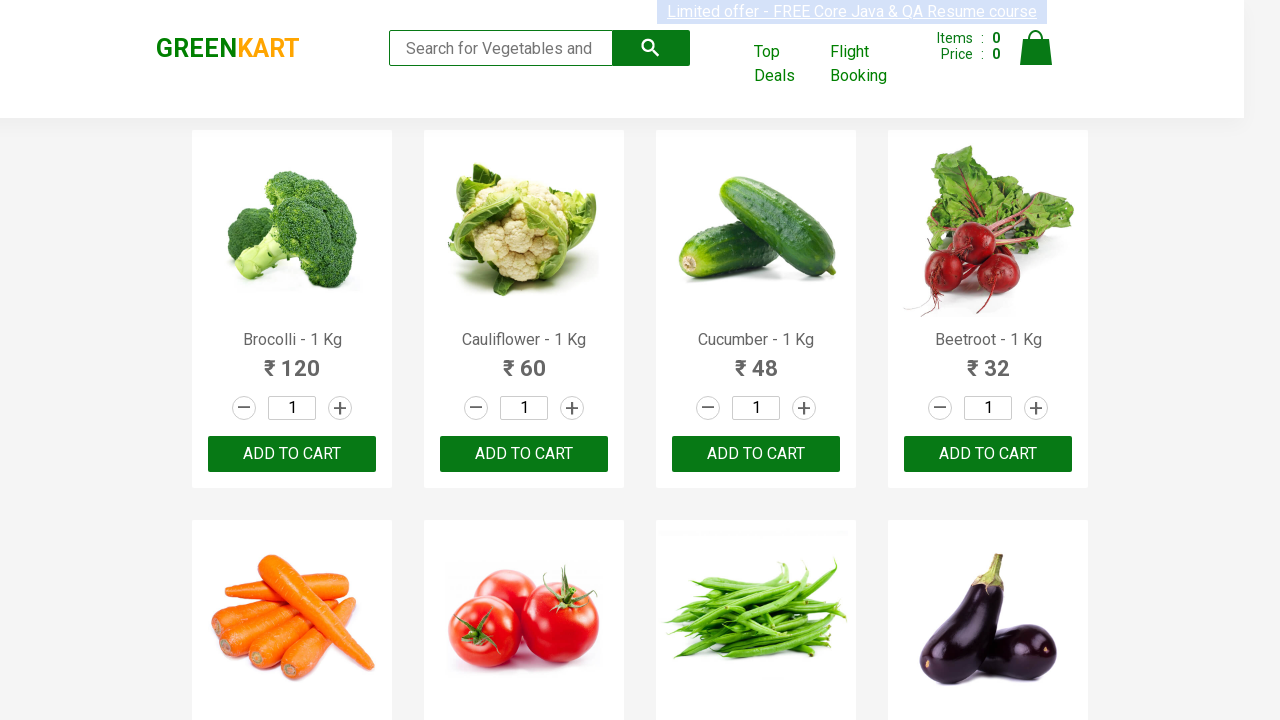

Waited for products to load on the page
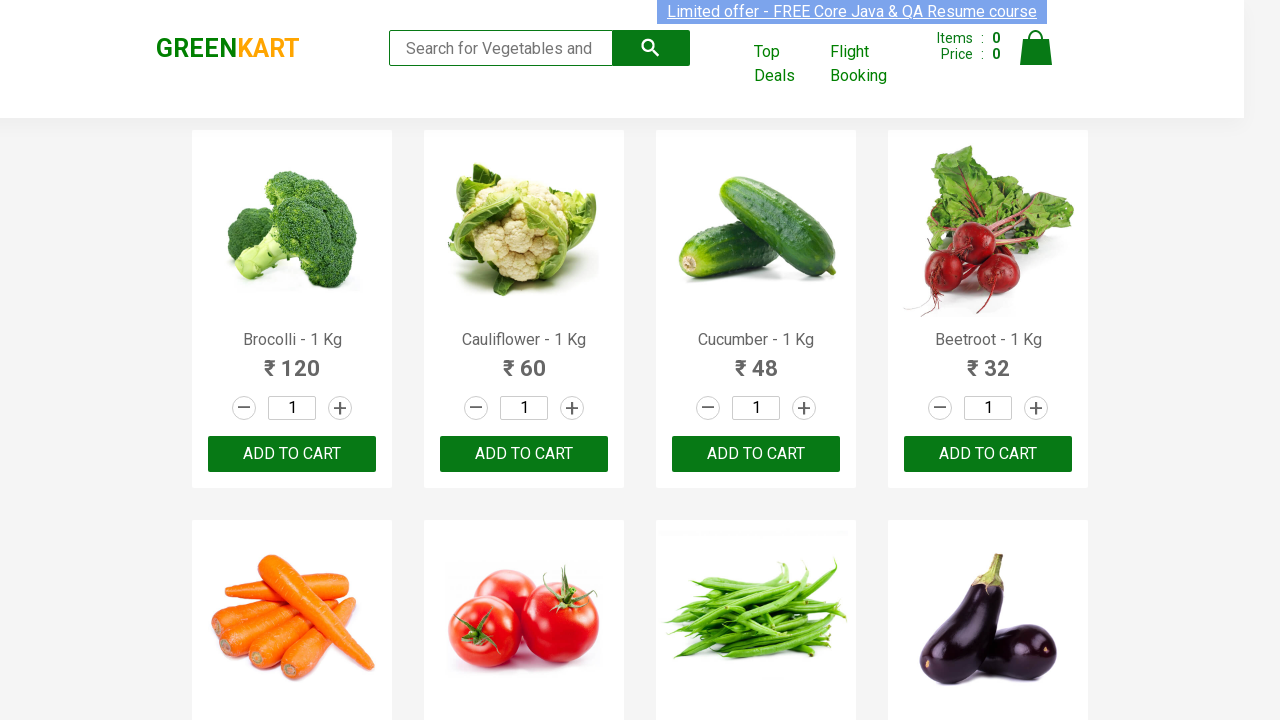

Retrieved all product name elements from the page
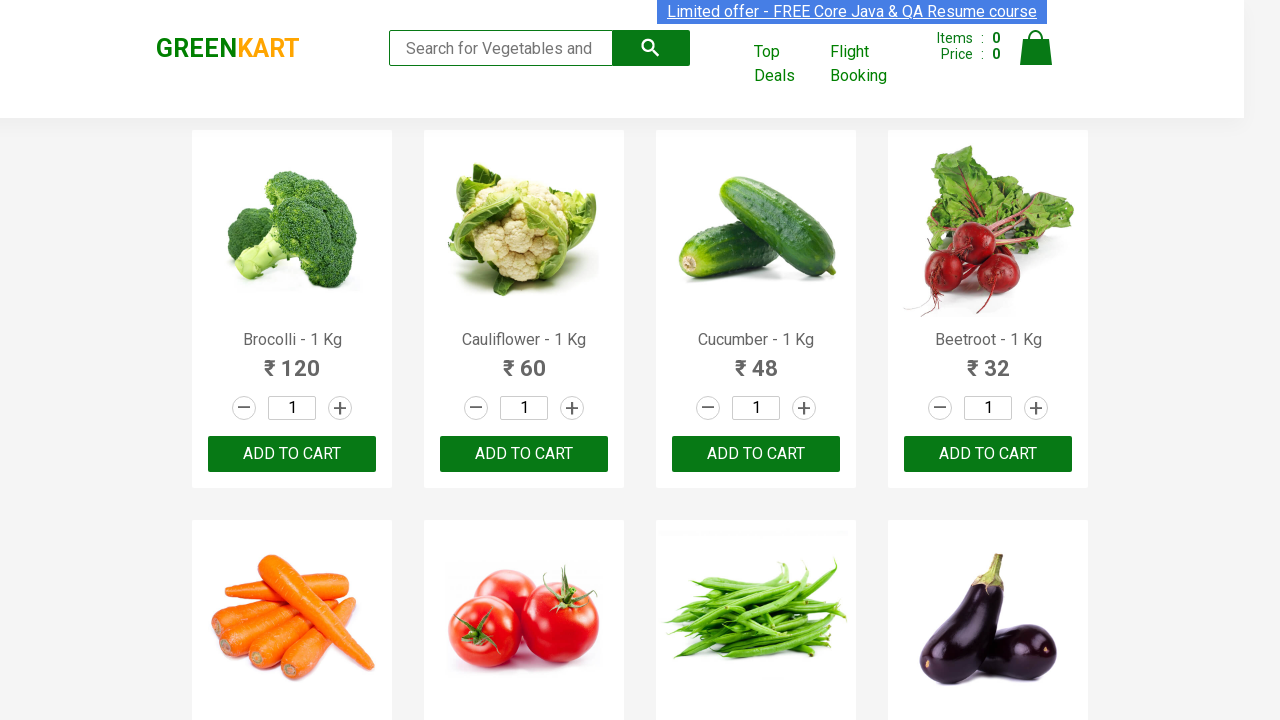

Retrieved all ADD TO CART buttons from the page
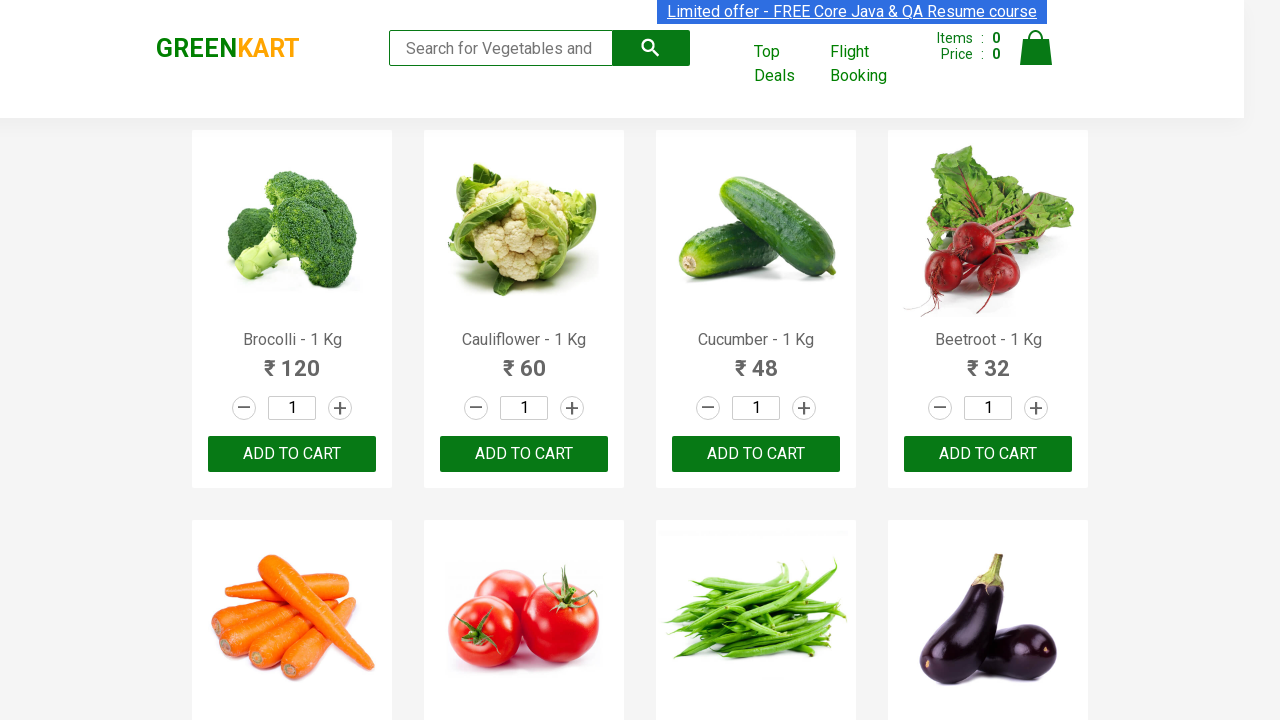

Added Cucumber to cart (item 1 of 3) at (756, 454) on button:text('ADD TO CART') >> nth=2
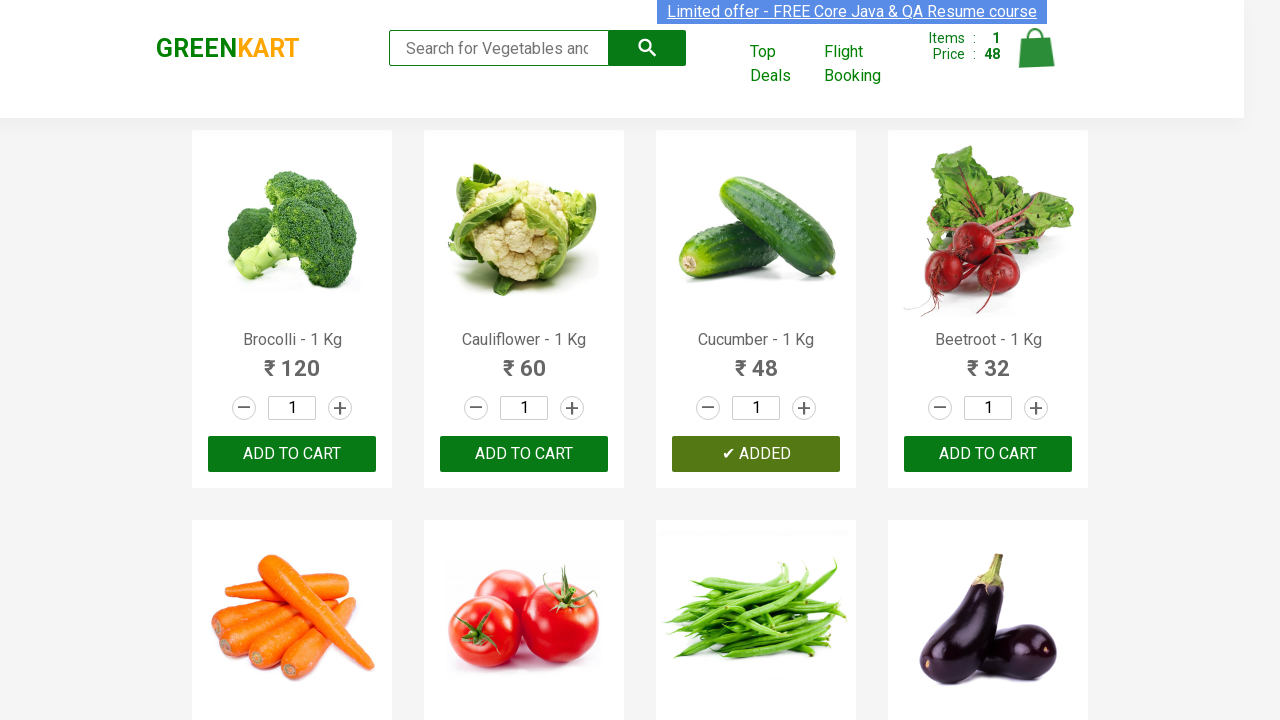

Added Cucumber to cart (item 2 of 3) at (292, 360) on button:text('ADD TO CART') >> nth=3
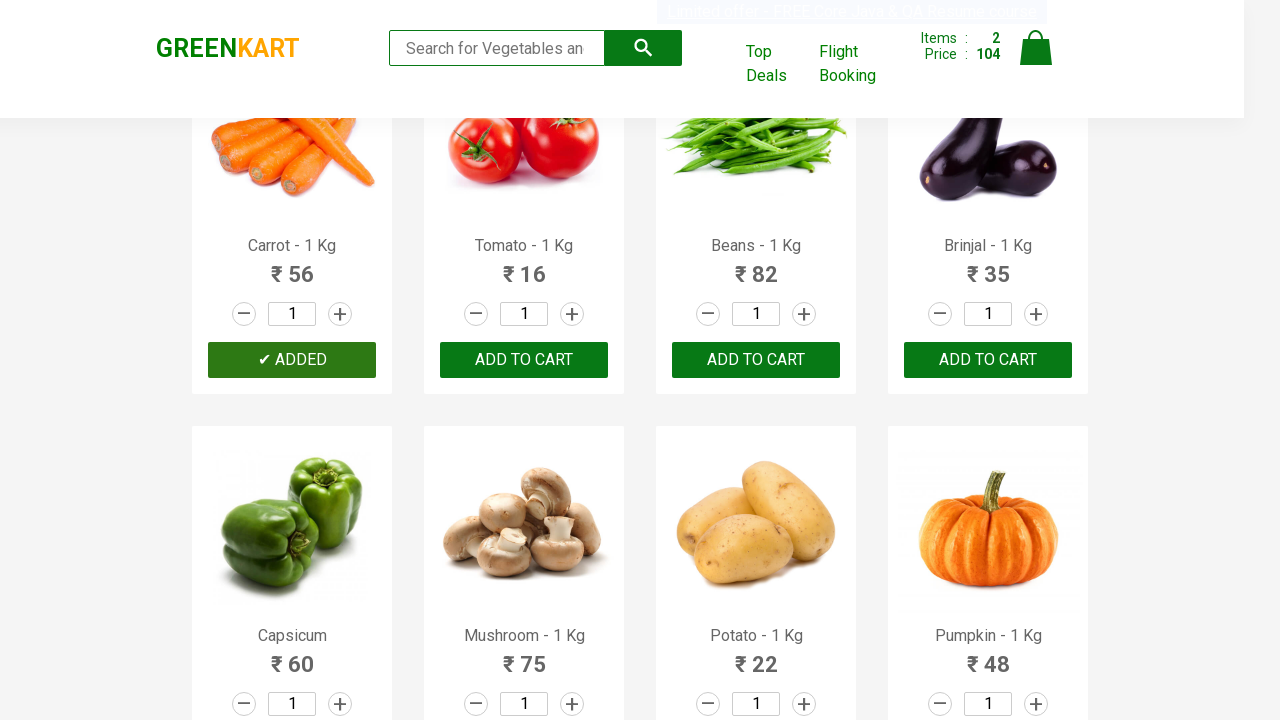

Added Cucumber to cart (item 3 of 3) at (756, 360) on button:text('ADD TO CART') >> nth=4
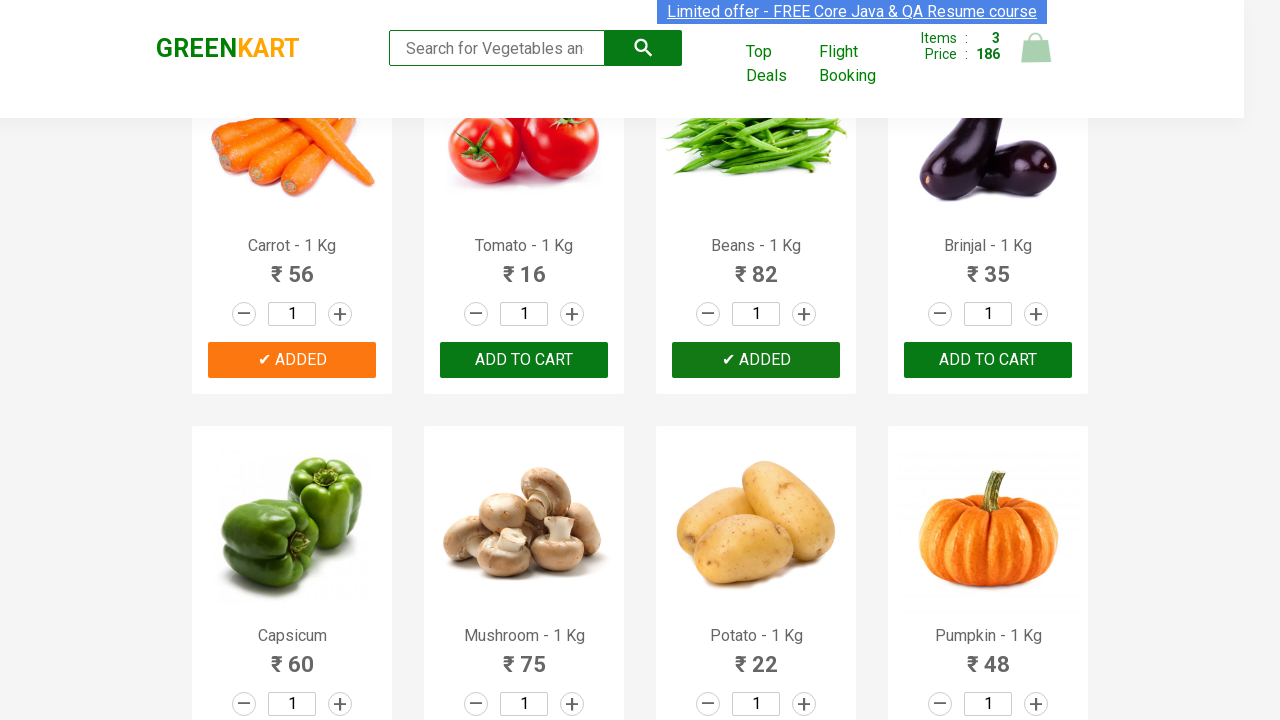

Waited 500ms for cart to update
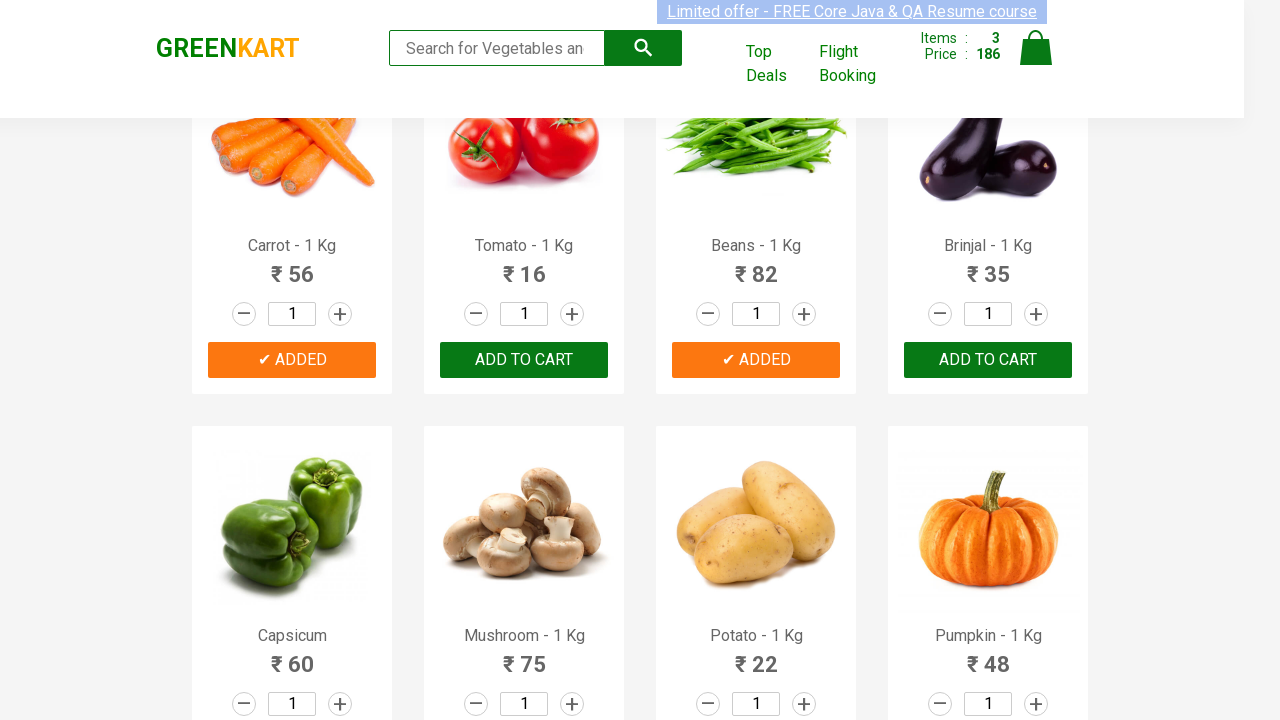

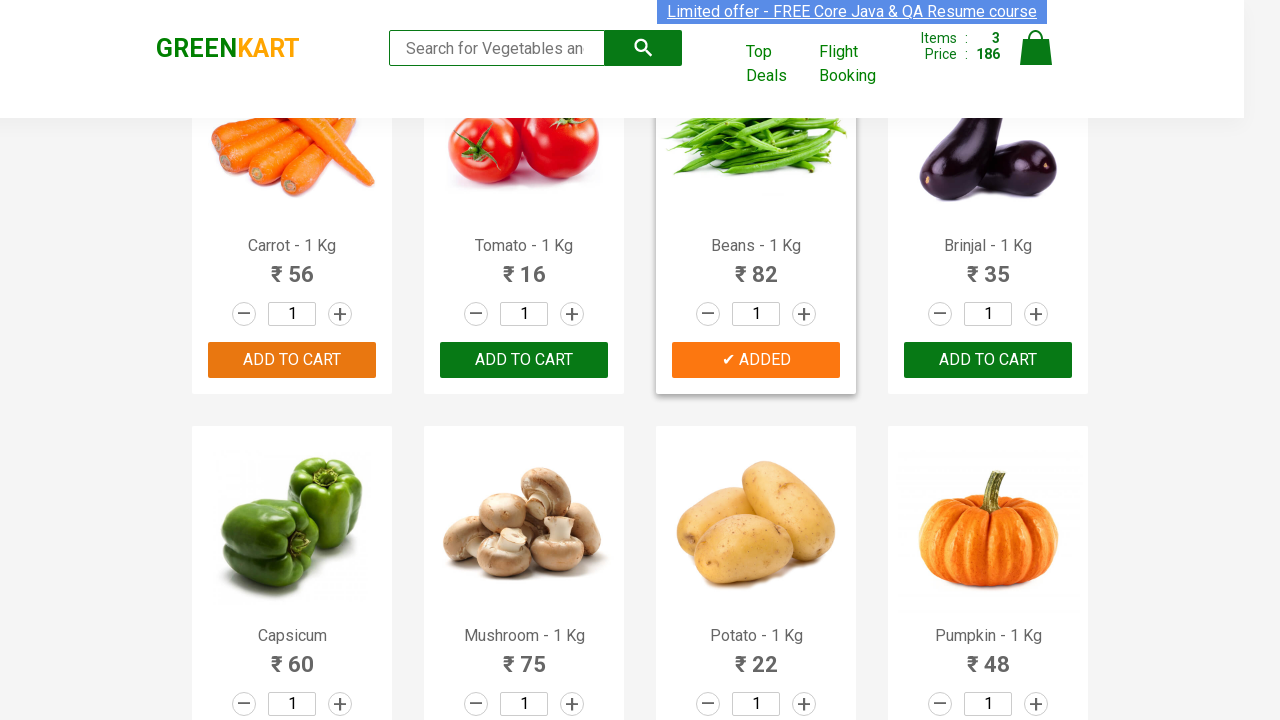